Tests file download functionality by clicking the download button and waiting for the download event to trigger

Starting URL: https://leafground.com/file.xhtml

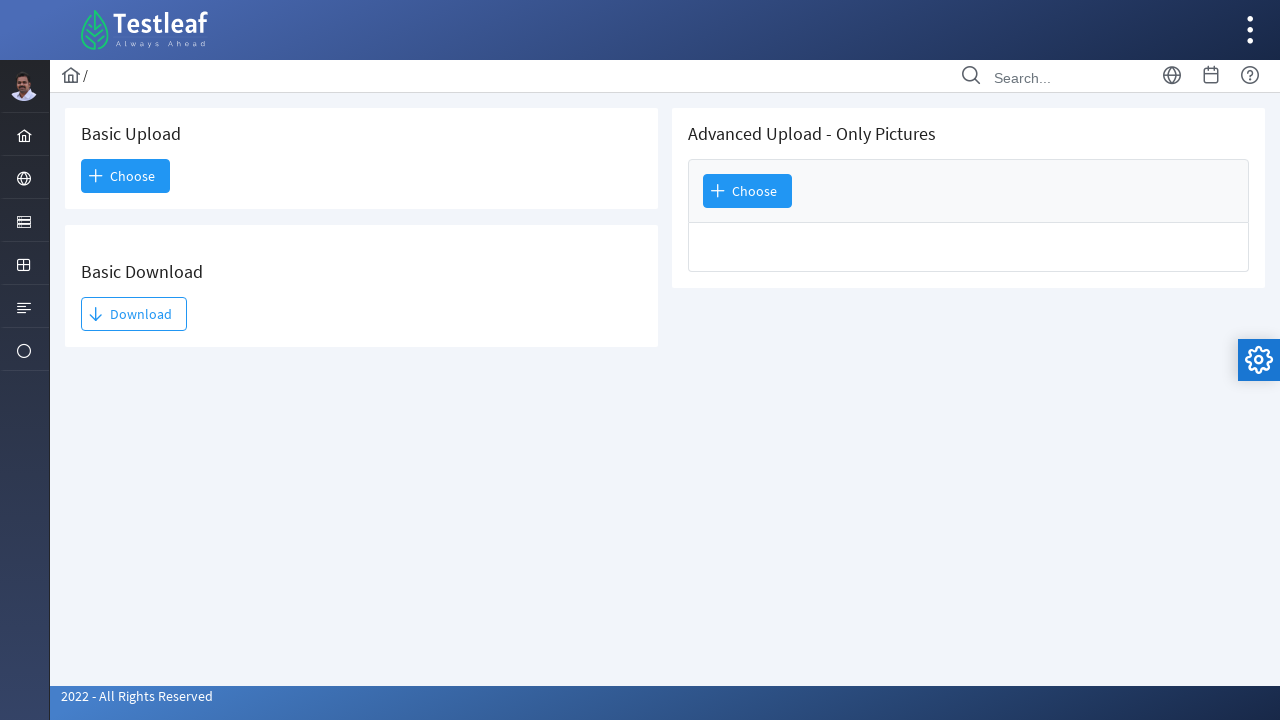

Clicked download button and set up download listener at (134, 314) on internal:text="Download"s
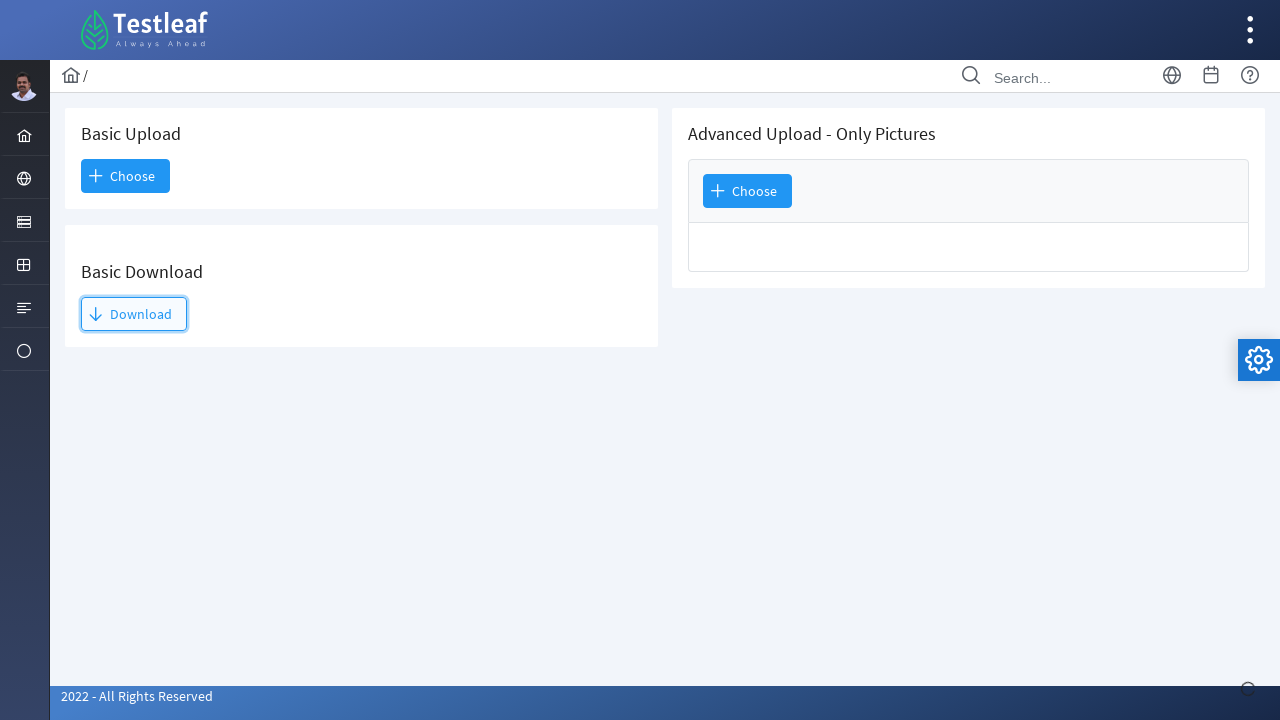

Download event triggered and download object retrieved
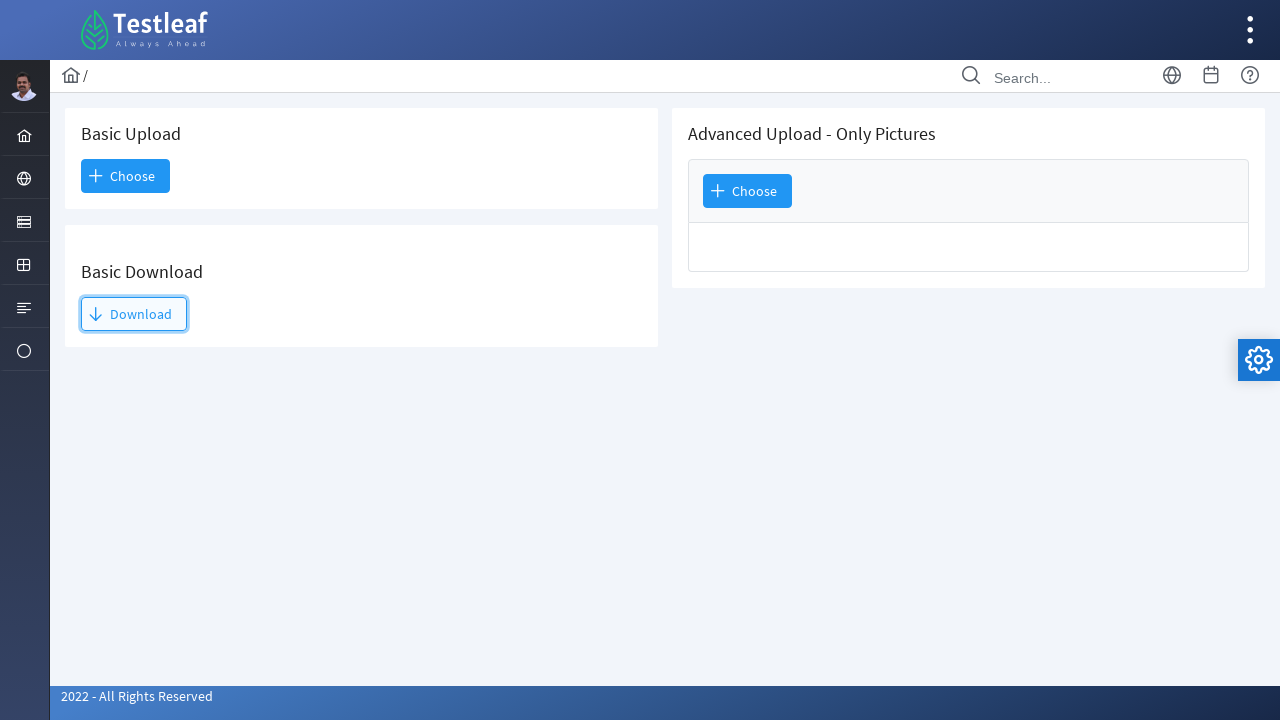

Verified download was successful - suggested filename exists
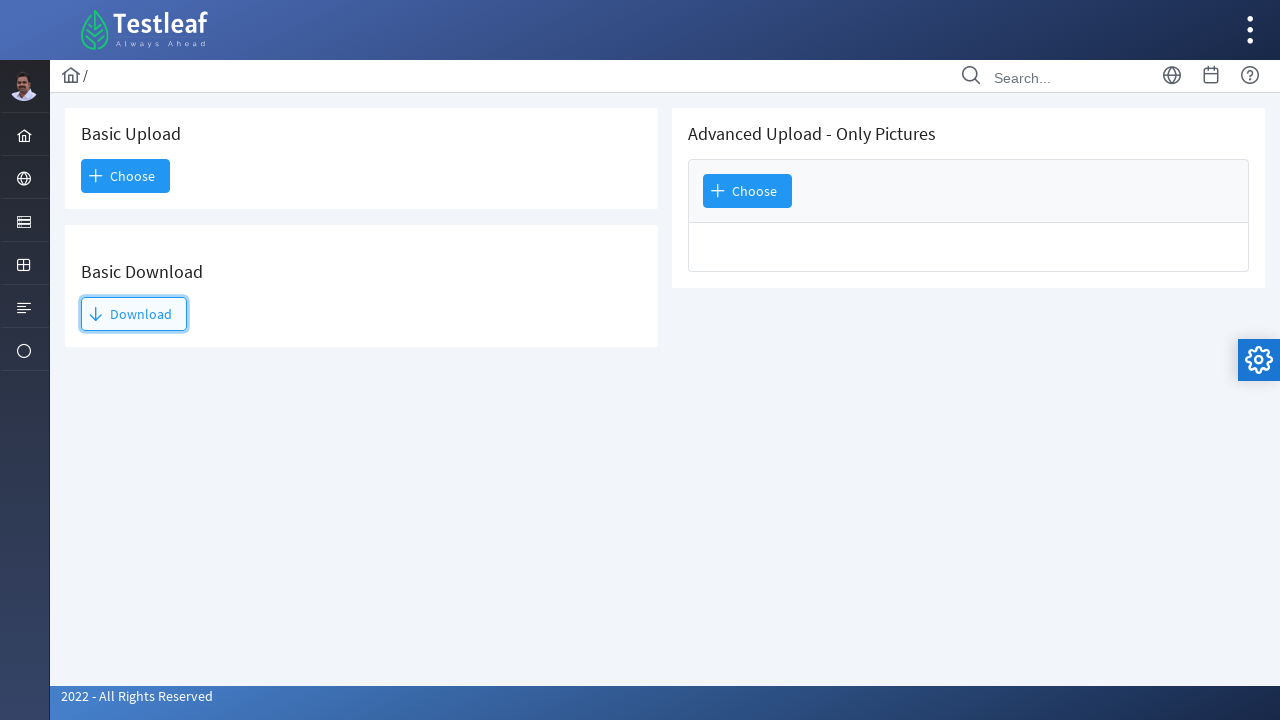

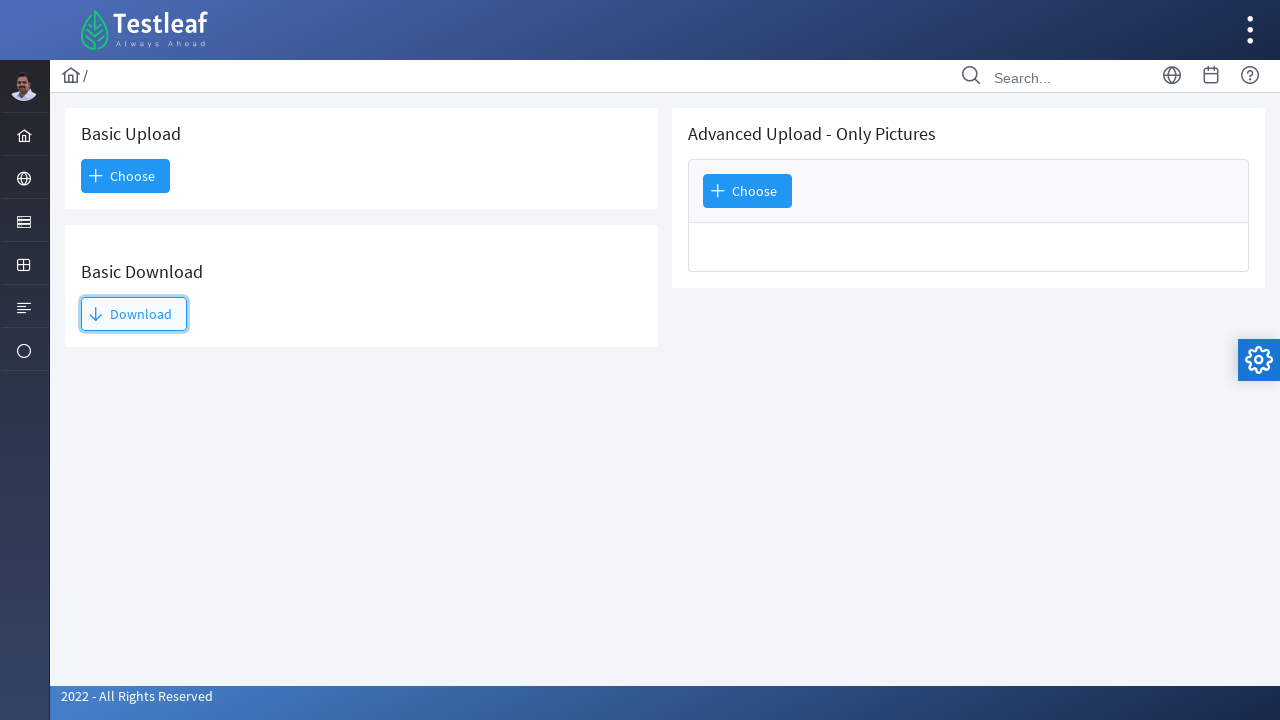